Navigates to the School ERP page on Edunext Technologies website and verifies it loads successfully.

Starting URL: https://edunexttechnologies.com/school-erp.php

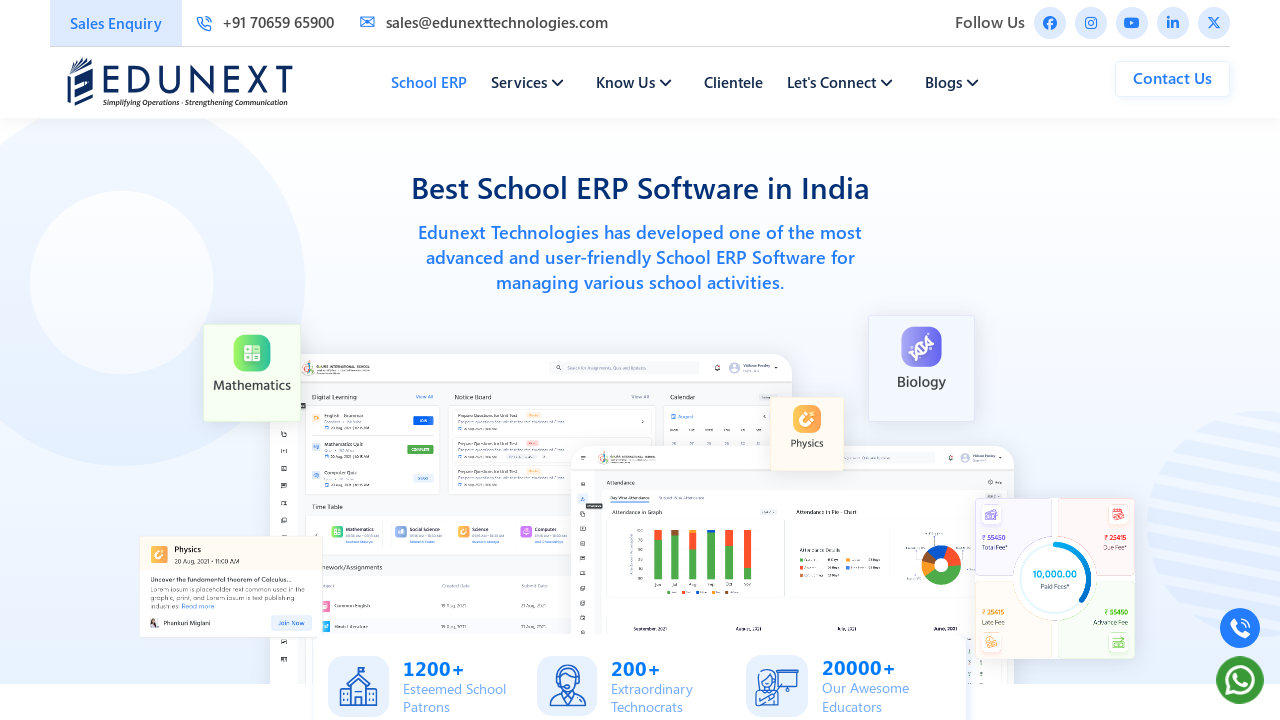

Page DOM content loaded
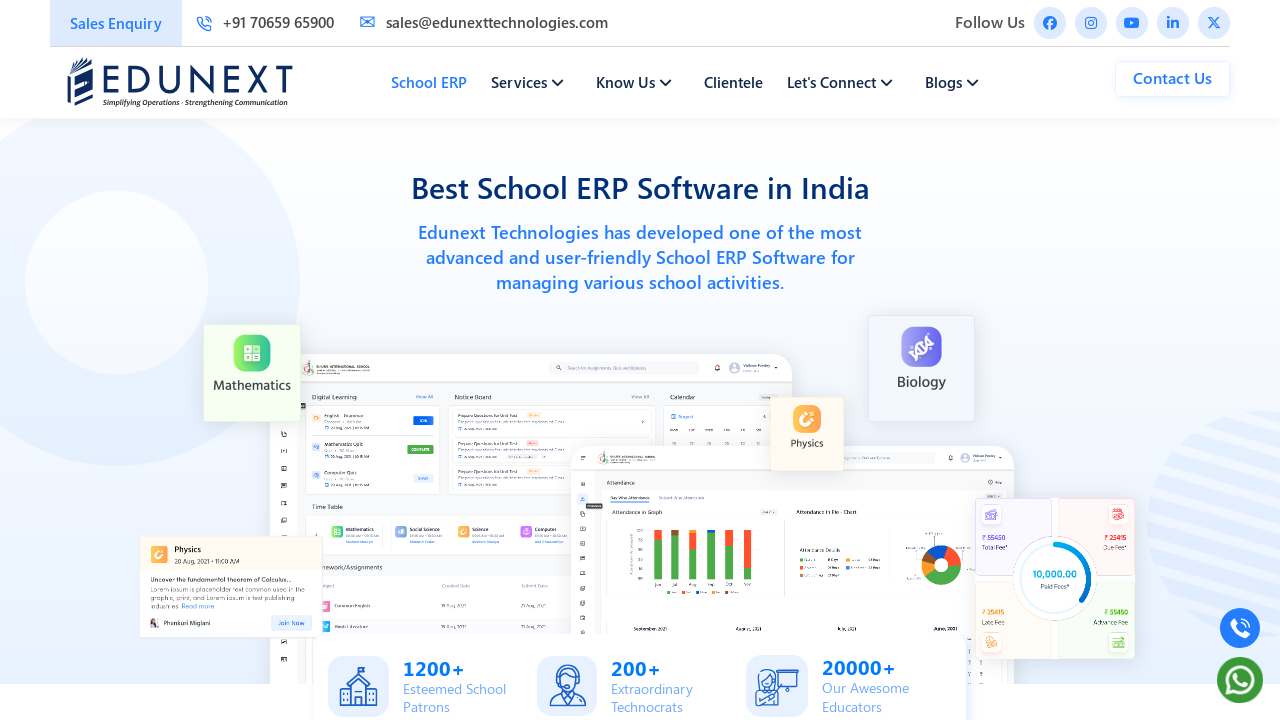

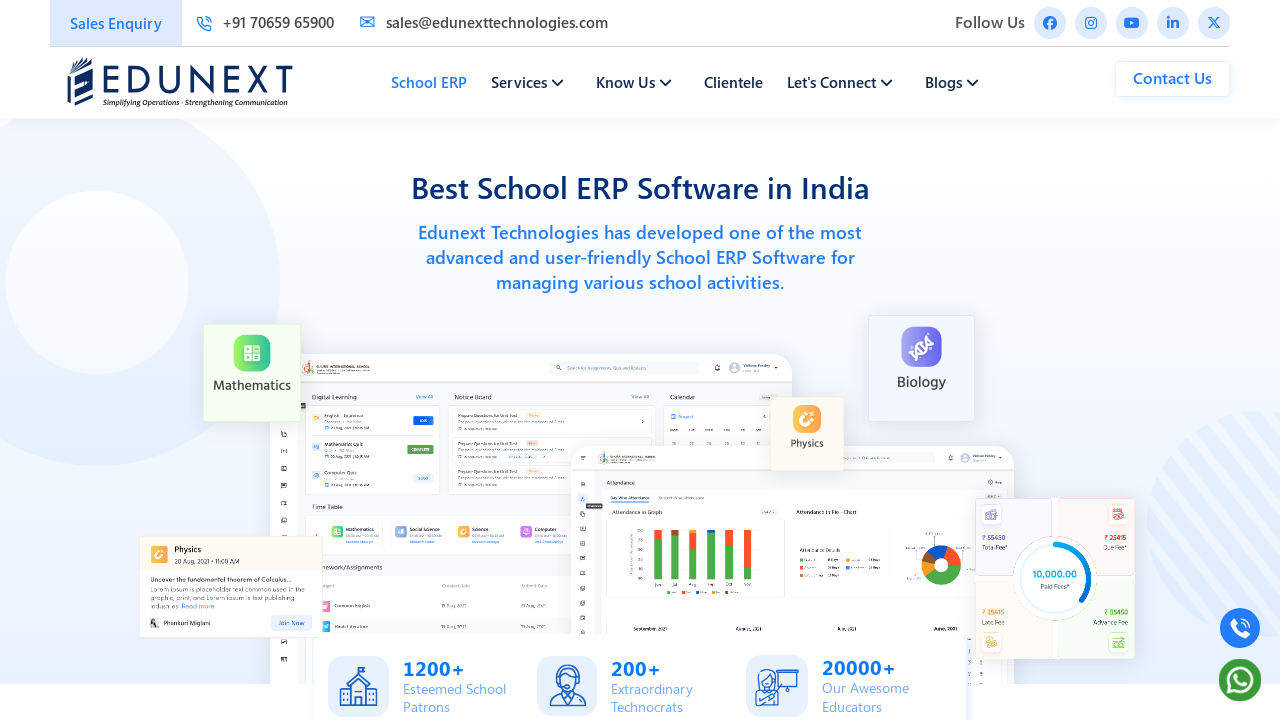